Tests radio button selection on a registration form by iterating through all radio buttons and selecting the "Male" option

Starting URL: https://demo.automationtesting.in/Register.html

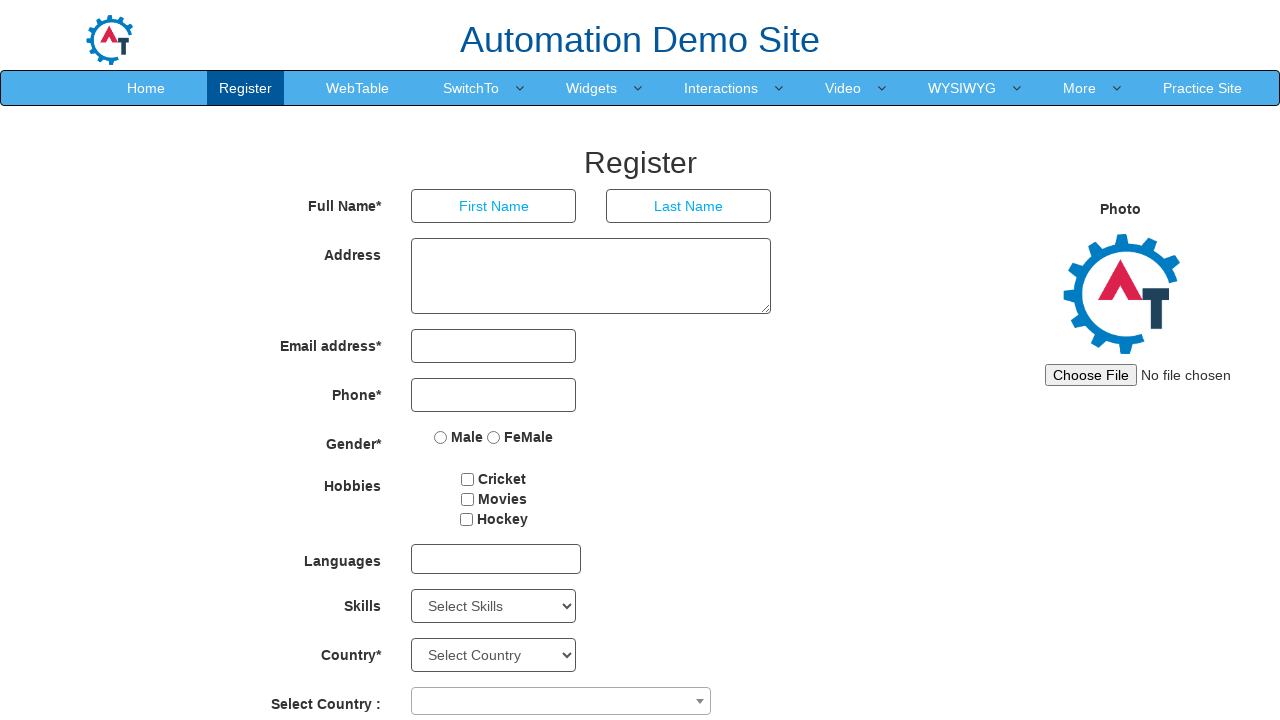

Navigated to registration form page
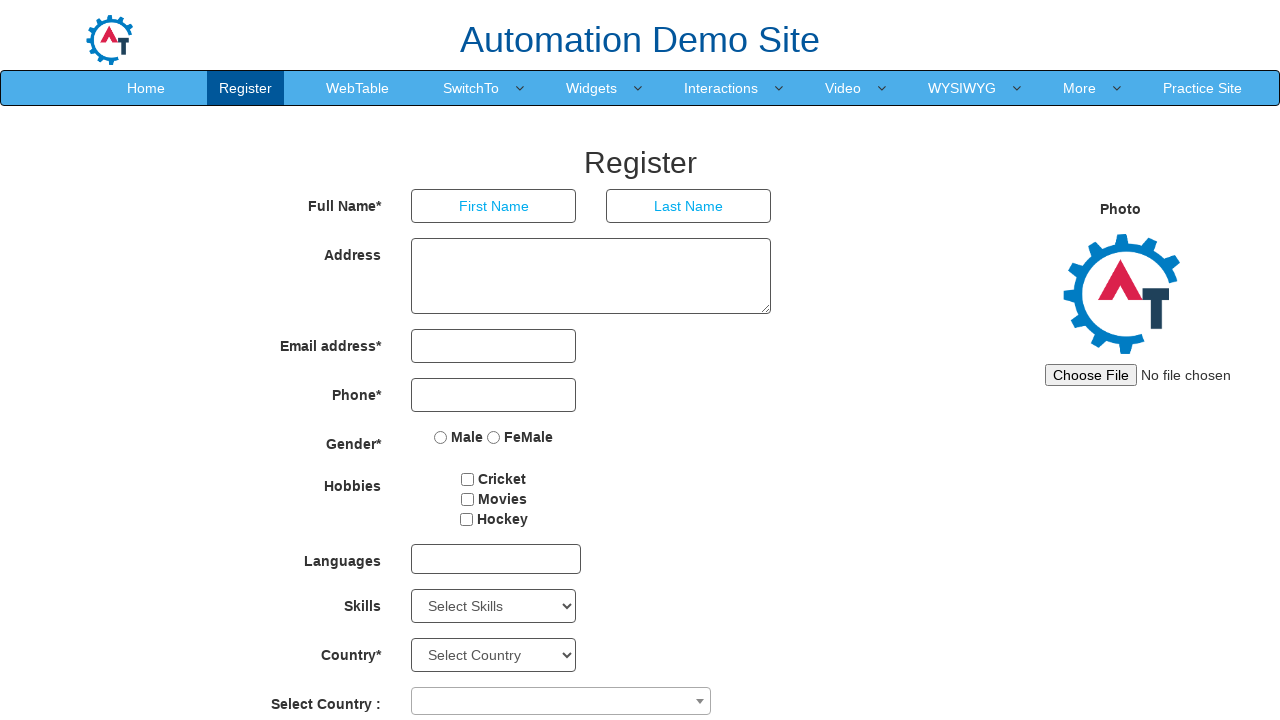

Selected 'Male' radio button on registration form at (441, 437) on input[type='radio'][value='Male']
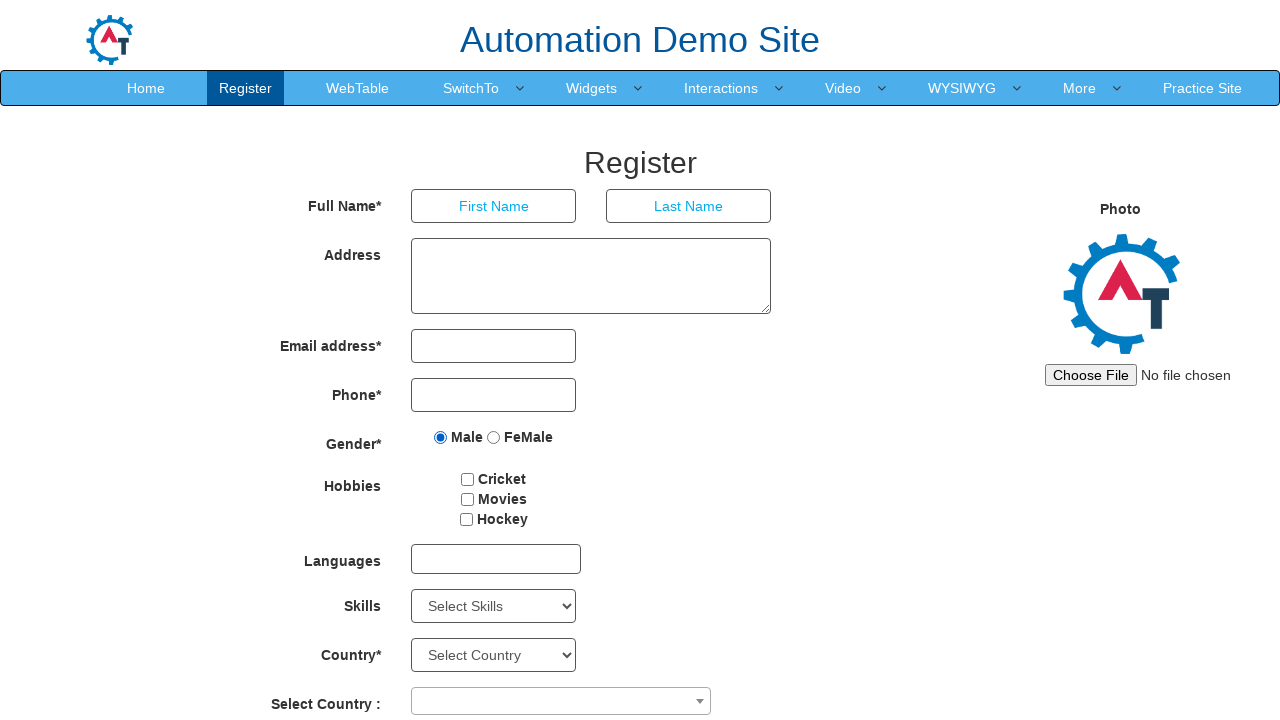

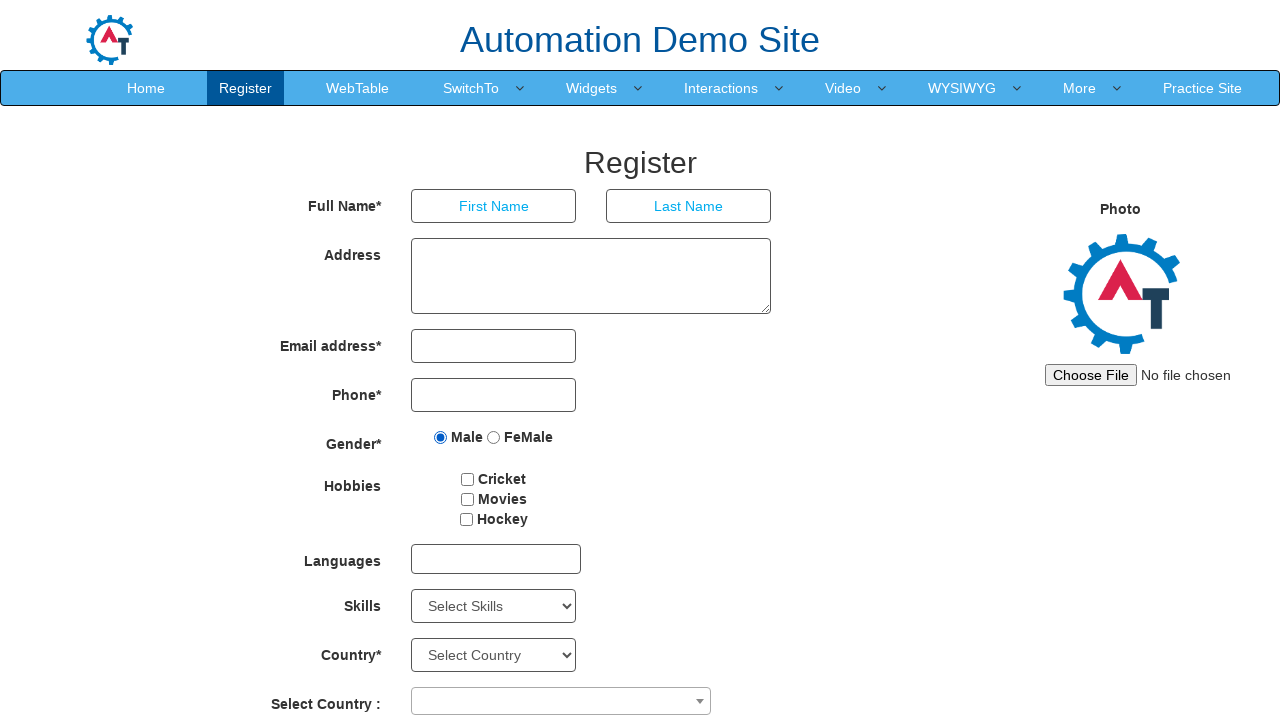